Tests a simple form by filling in first name, last name, city, and country fields using different locator strategies, then submitting the form

Starting URL: http://suninjuly.github.io/simple_form_find_task.html

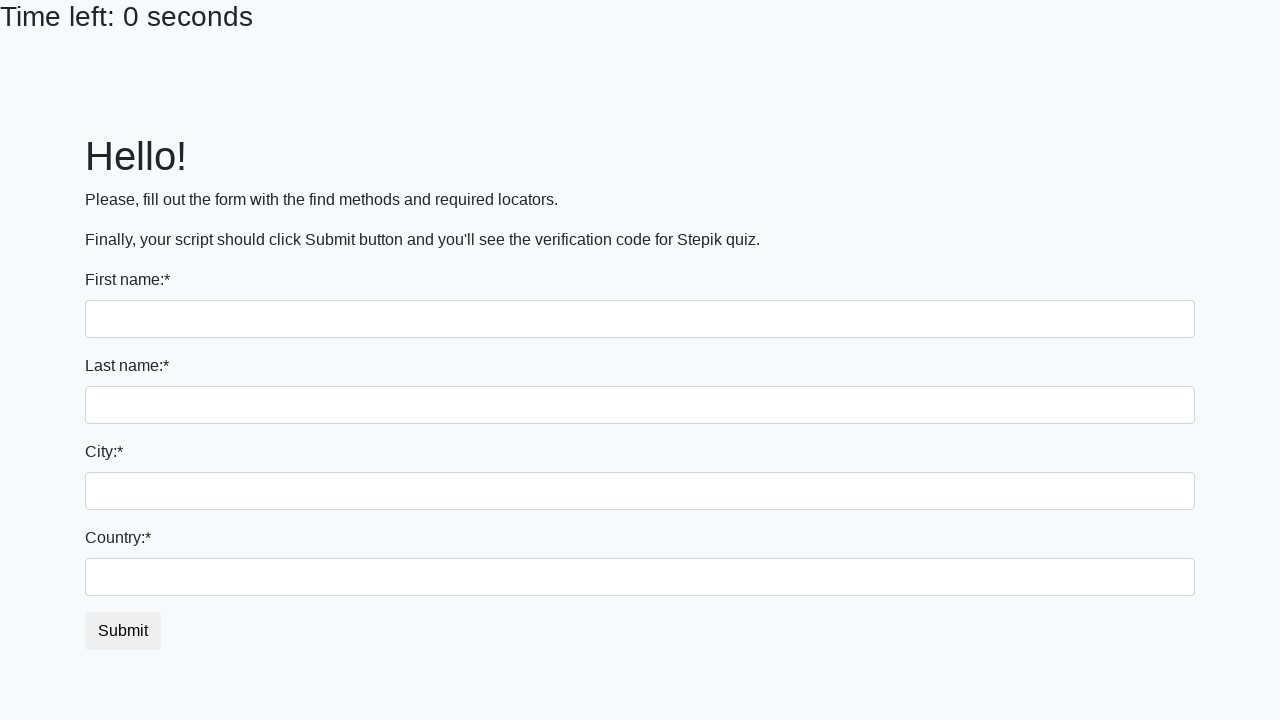

Filled first name field with 'Ivan' using tag name locator on input
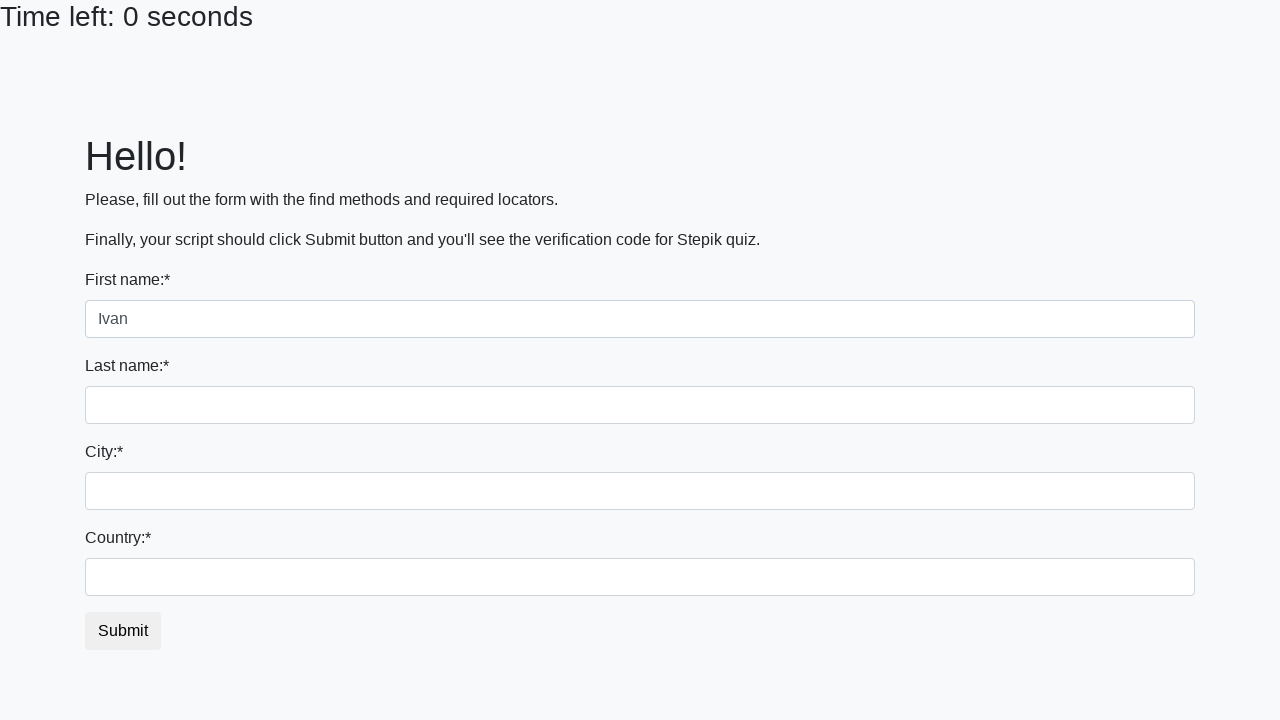

Filled last name field with 'Petrov' using name attribute locator on input[name='last_name']
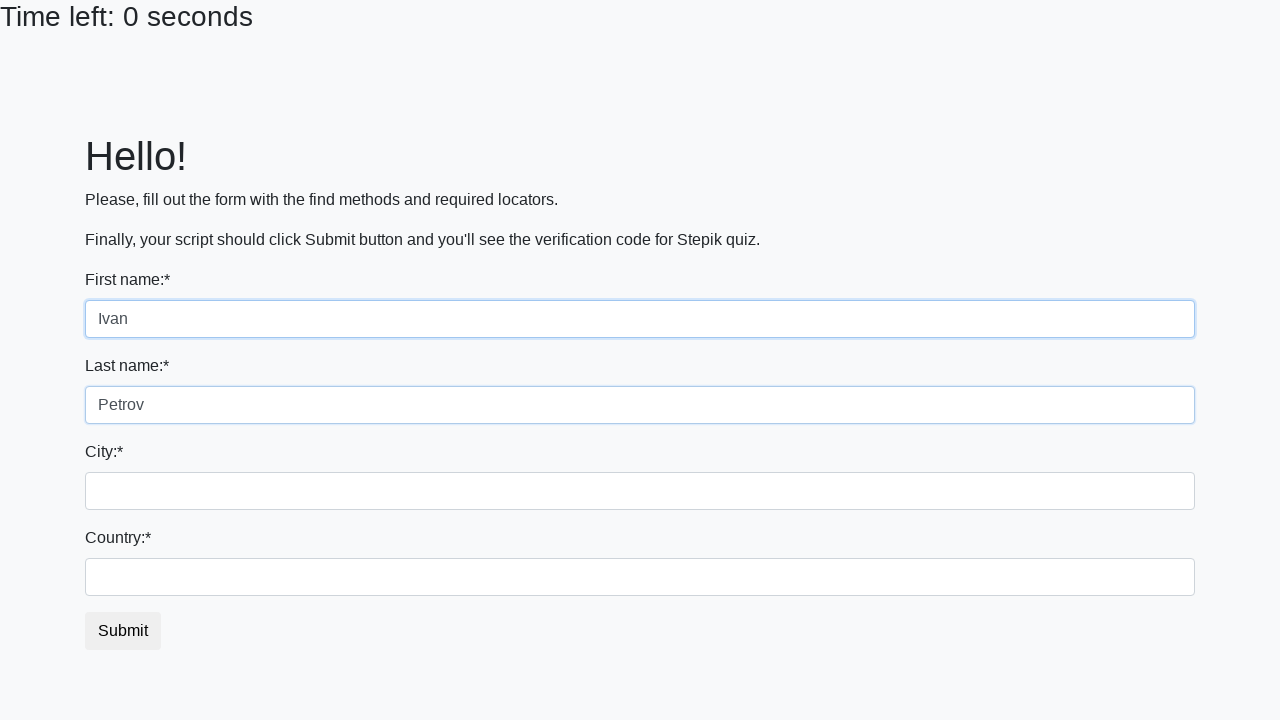

Filled city field with 'Smolensk' using class name locator on .city
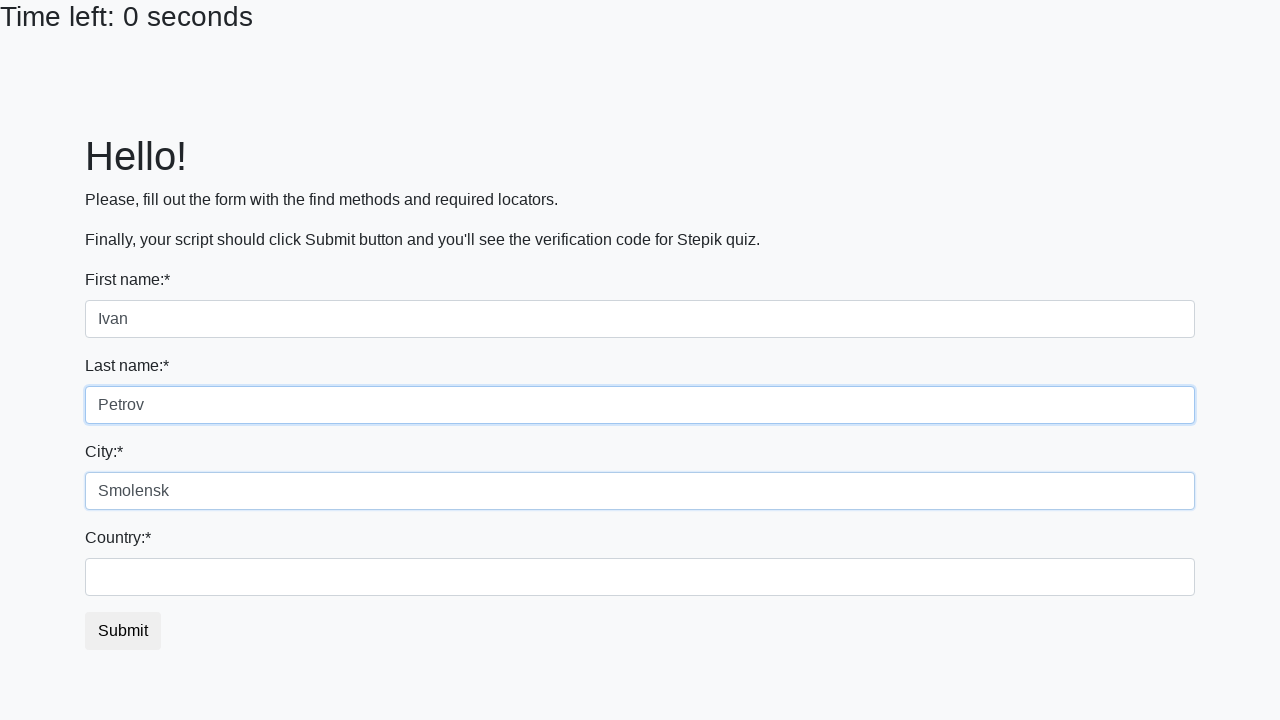

Filled country field with 'Russia' using ID locator on #country
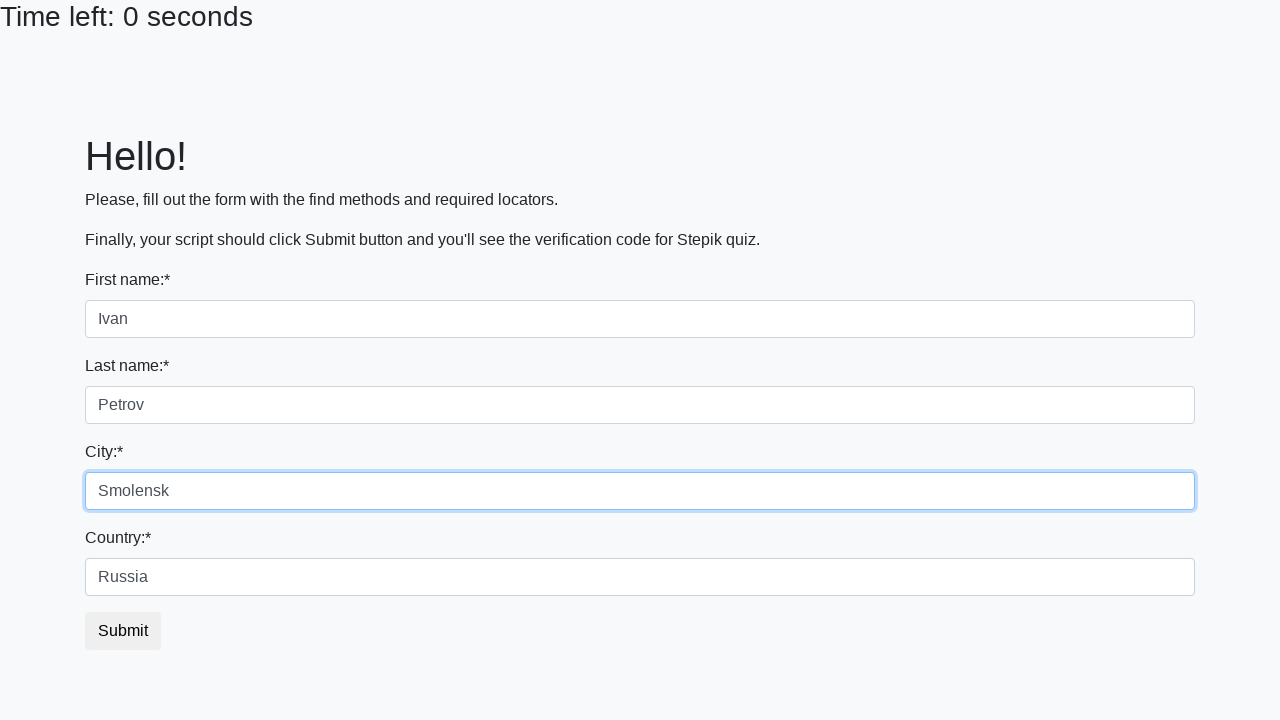

Clicked submit button to submit the form at (123, 631) on button.btn
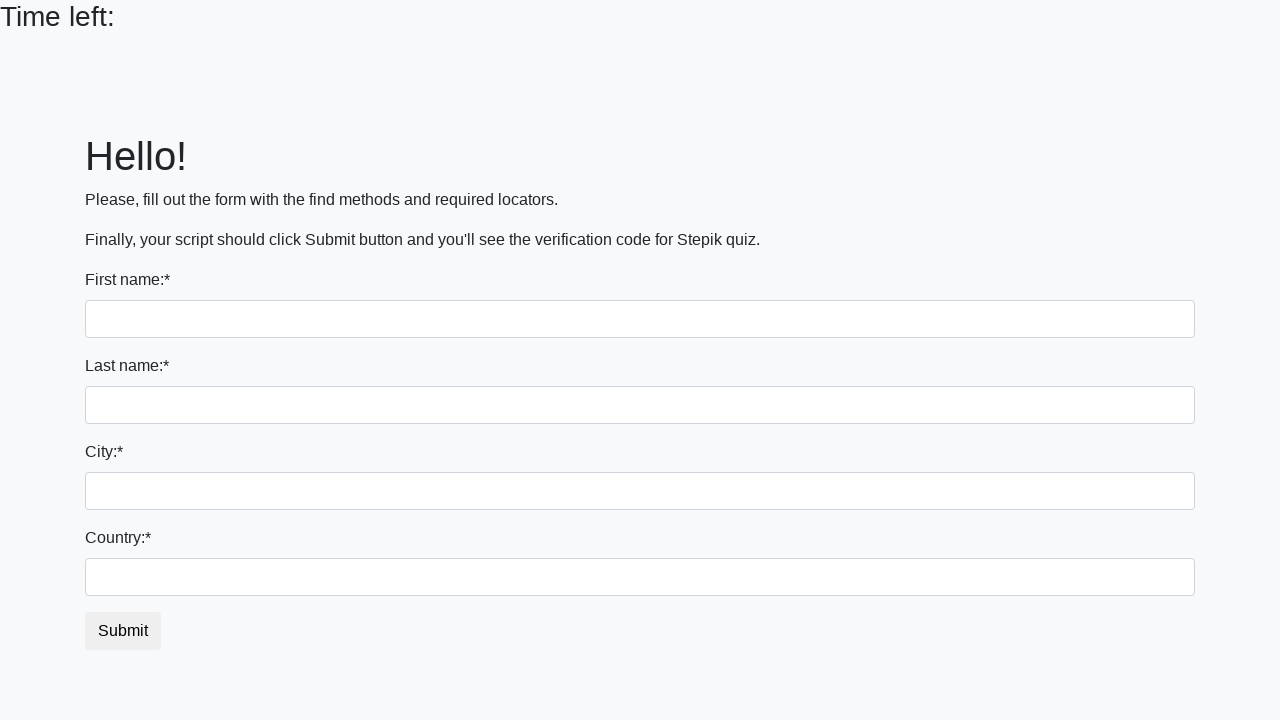

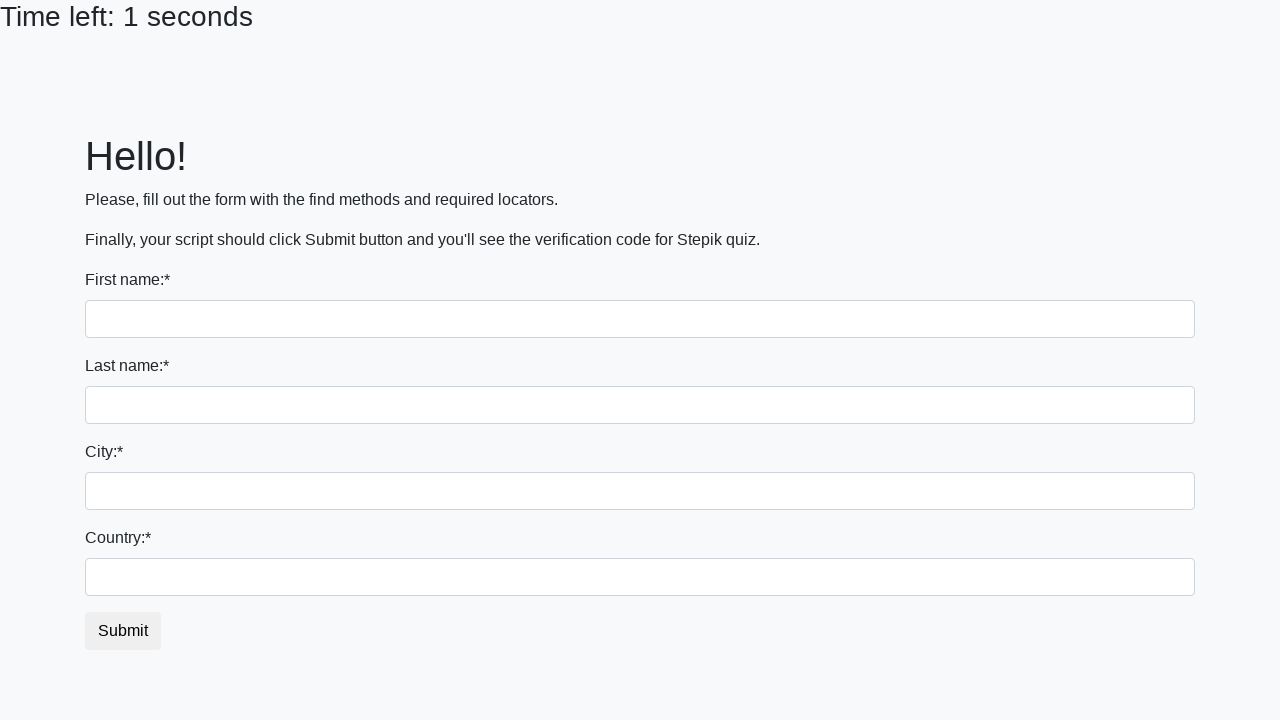